Tests a simple form submission by filling in first name, last name, city, and country fields, then clicking the submit button

Starting URL: http://suninjuly.github.io/simple_form_find_task.html

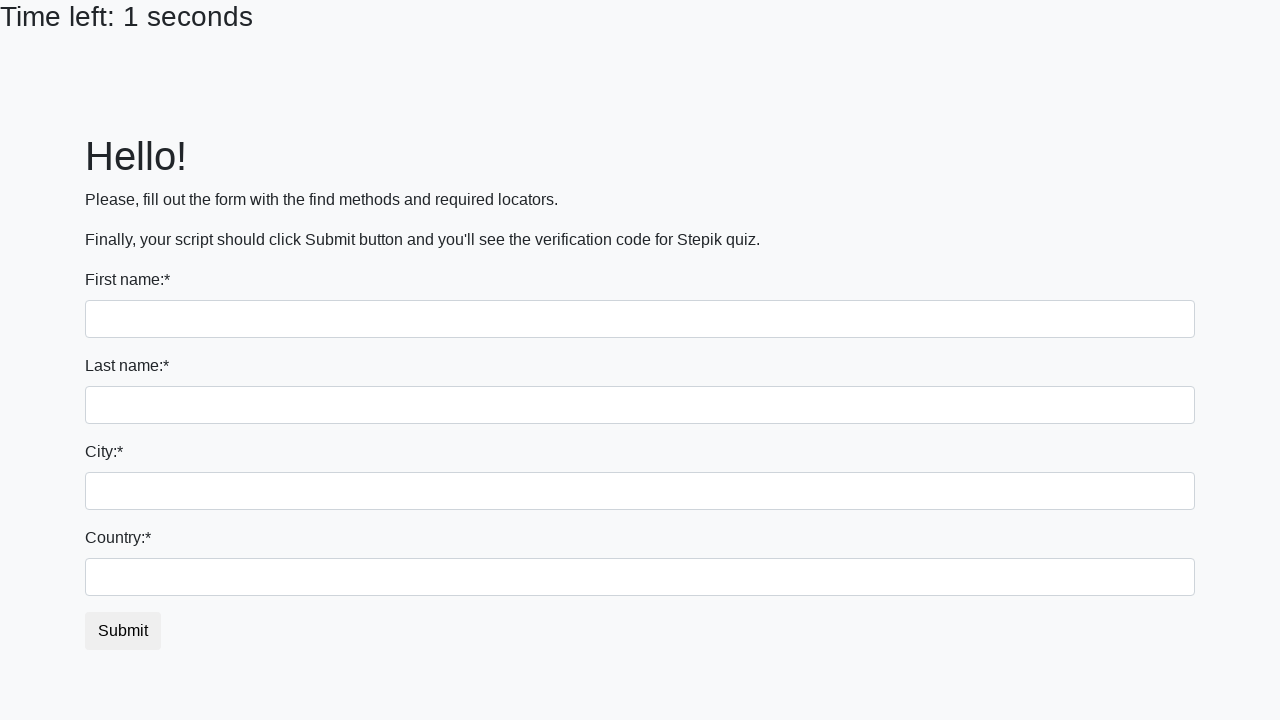

Filled first name field with 'Ivan' on input[name='first_name']
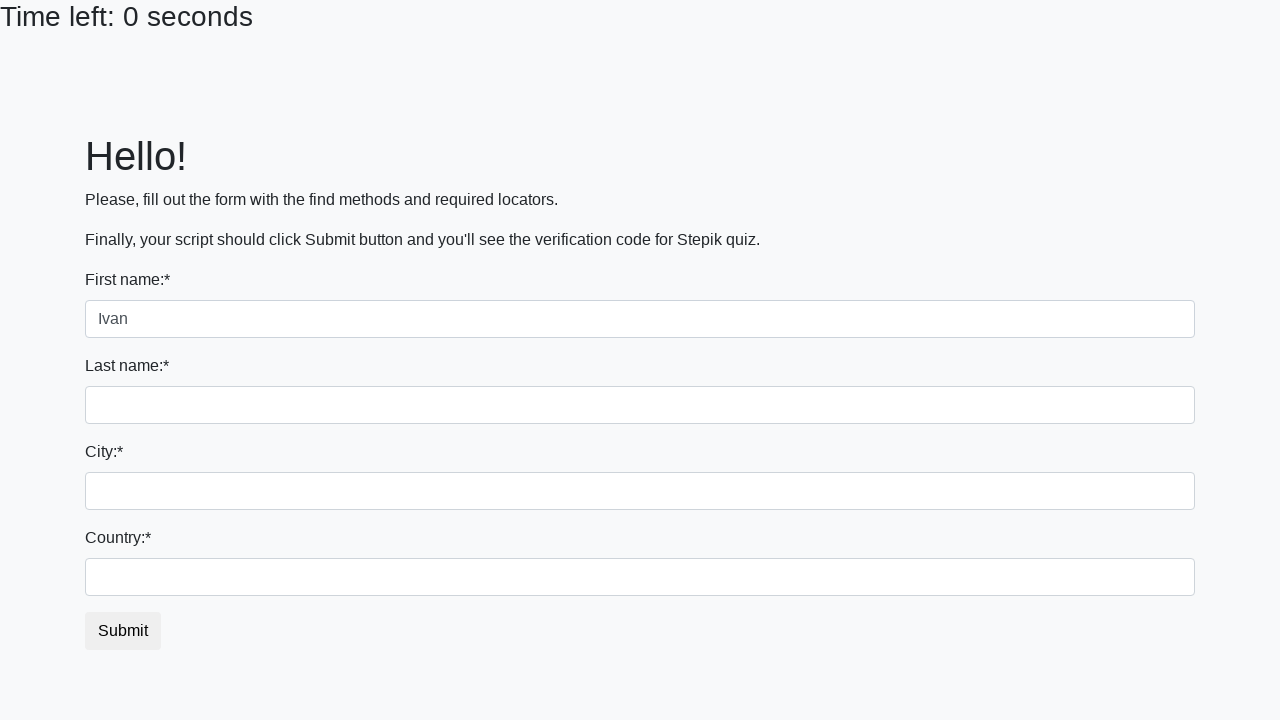

Filled last name field with 'Petrov' on input[name='last_name']
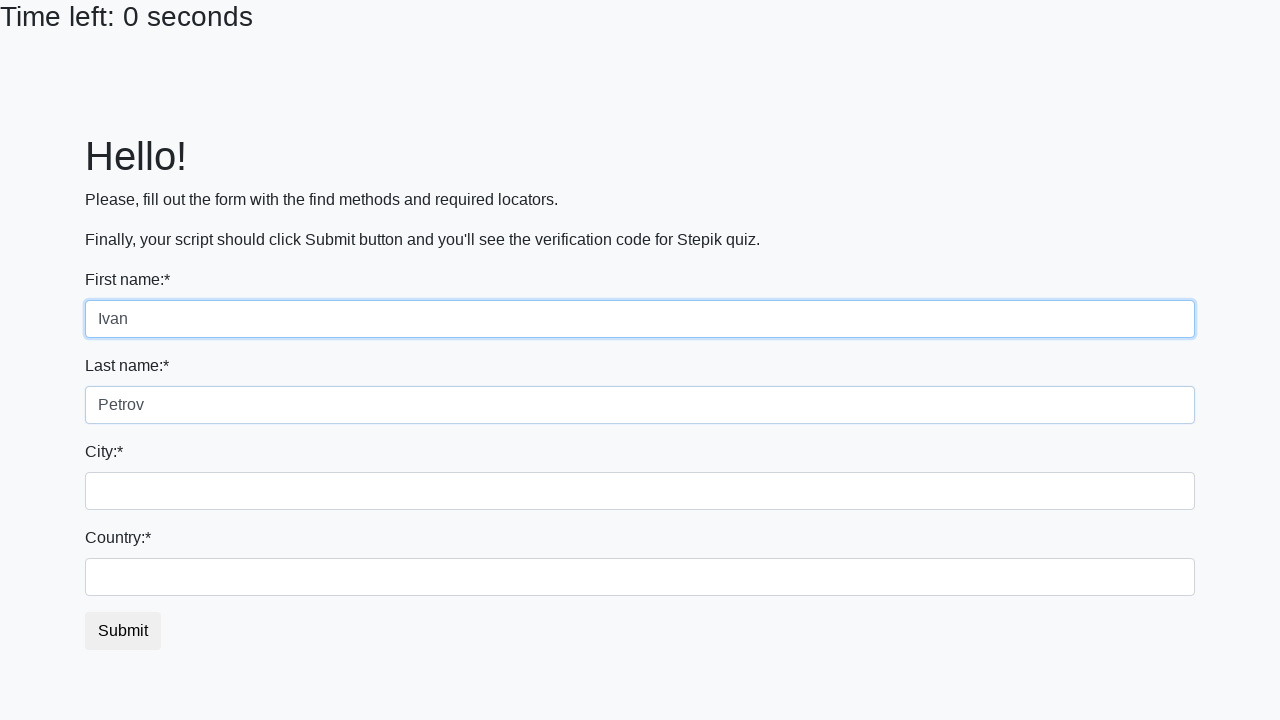

Filled city field with 'Smolensk' on .city
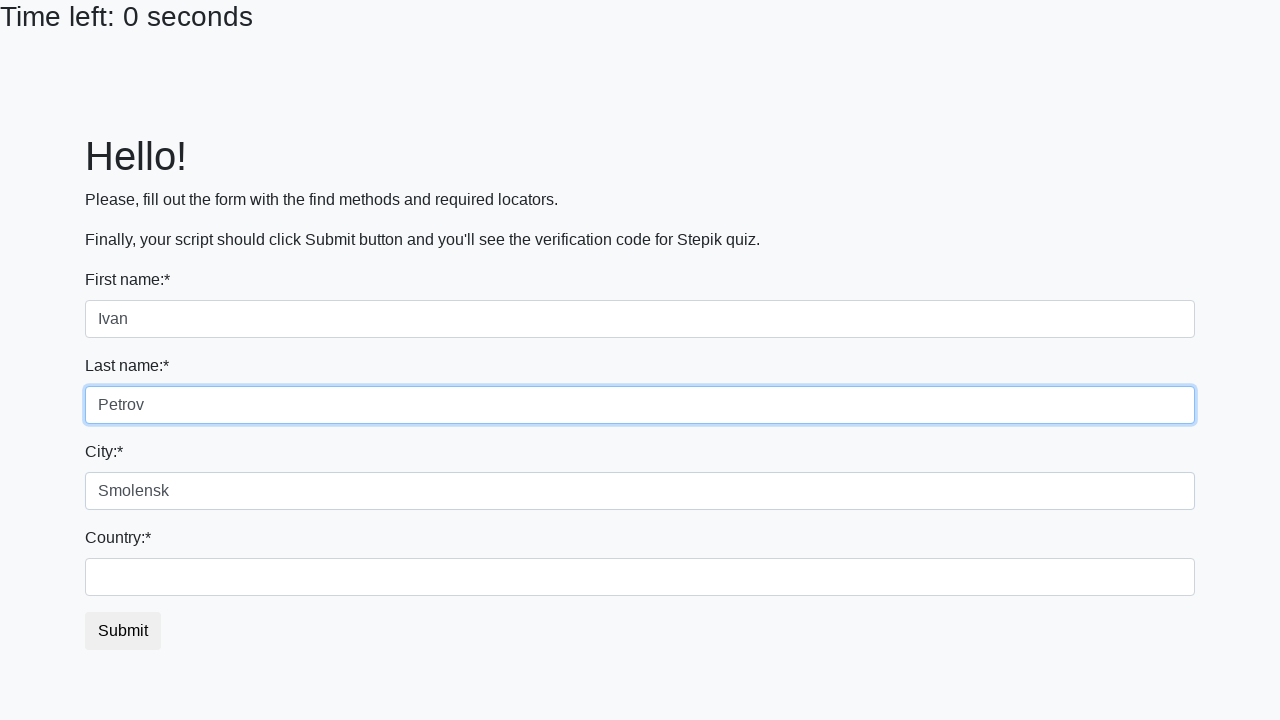

Filled country field with 'Russia' on #country
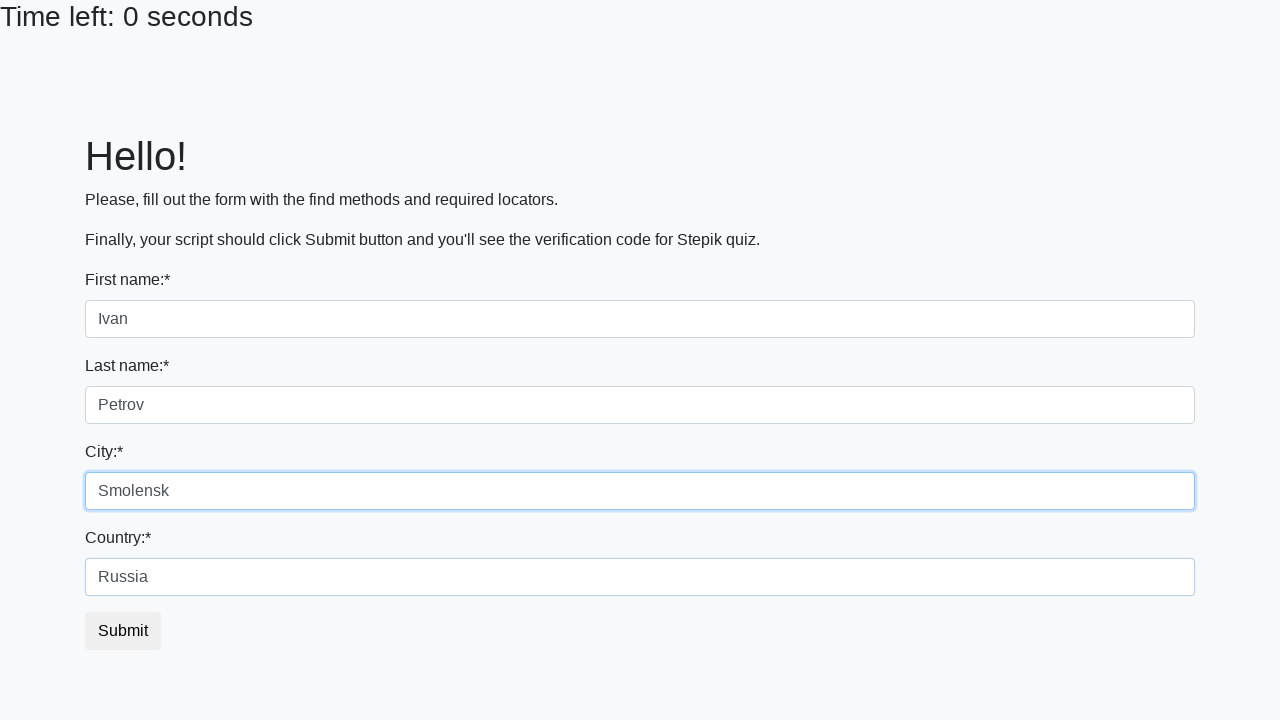

Clicked submit button to submit the form at (123, 631) on #submit_button
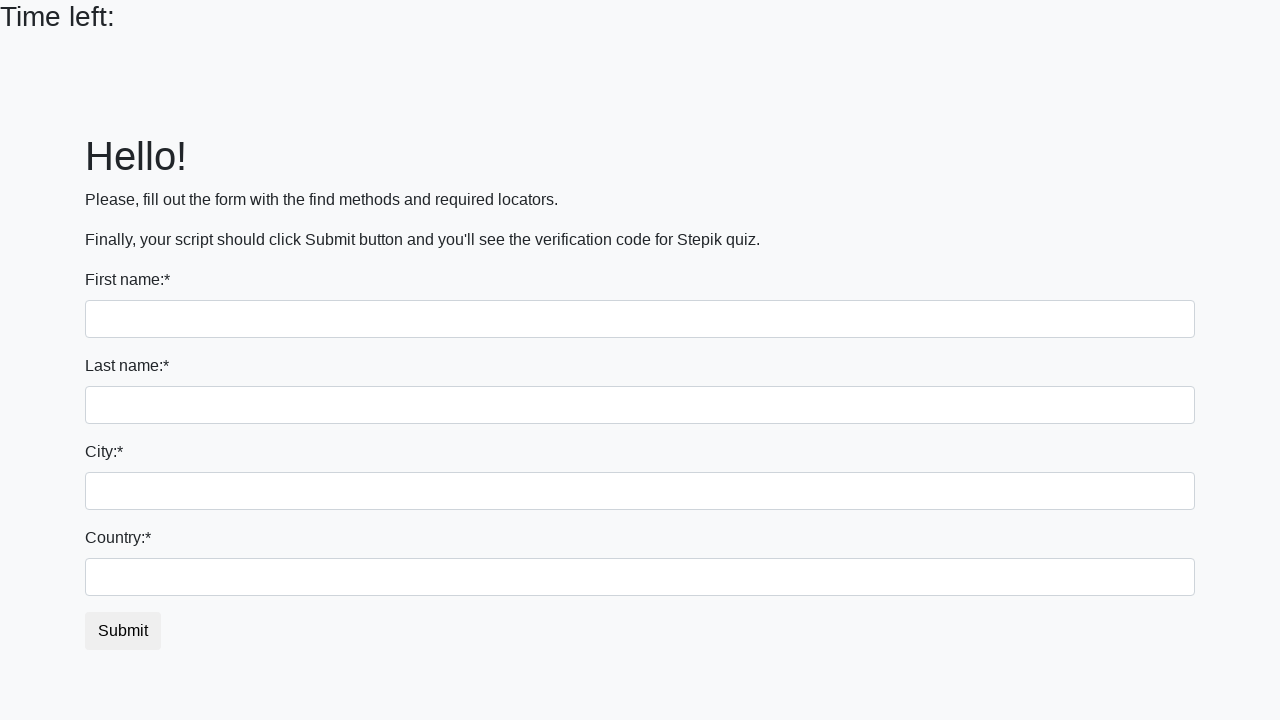

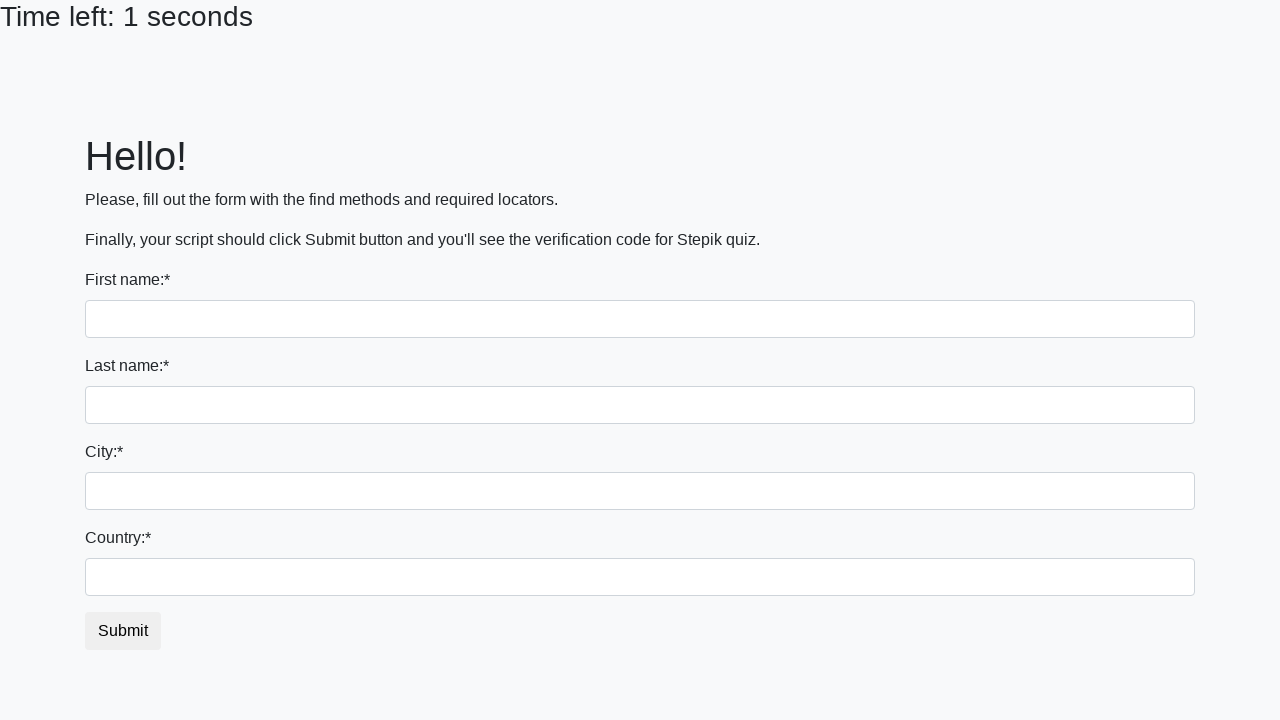